Tests the number input field by entering various values and verifying the input behavior

Starting URL: https://the-internet.herokuapp.com/inputs

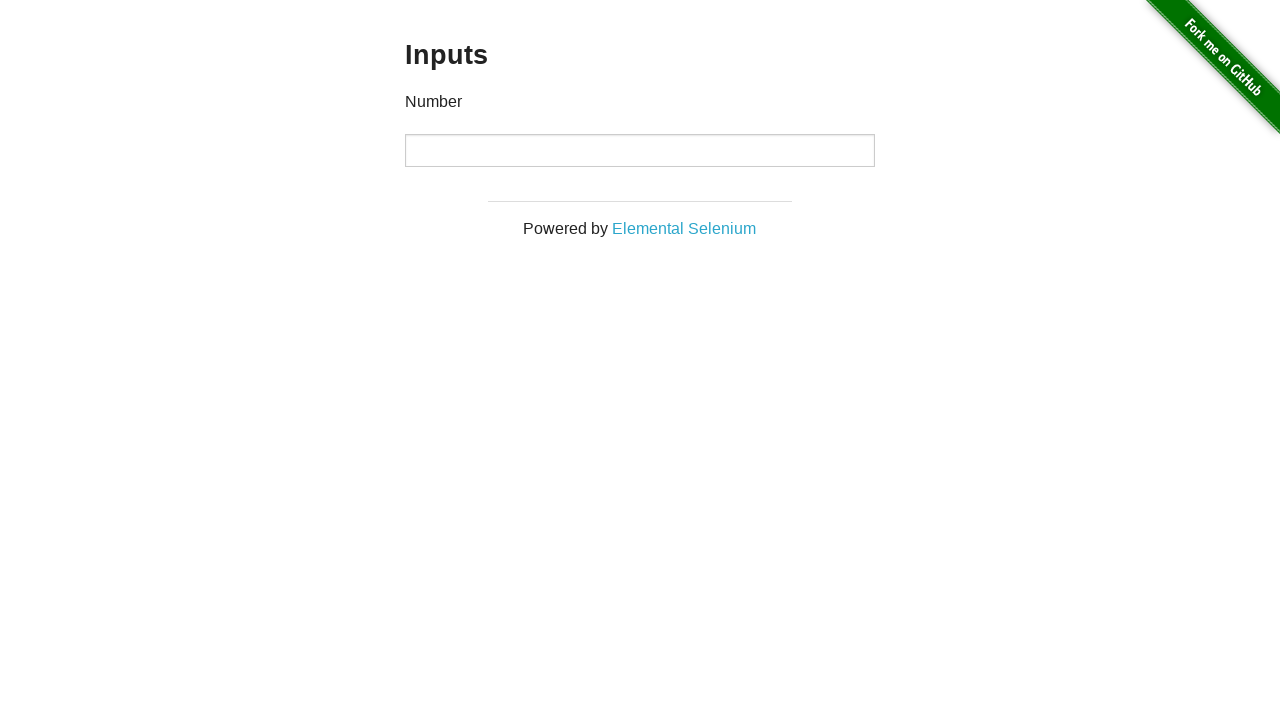

Clicked on the number input field at (640, 150) on input[type='number']
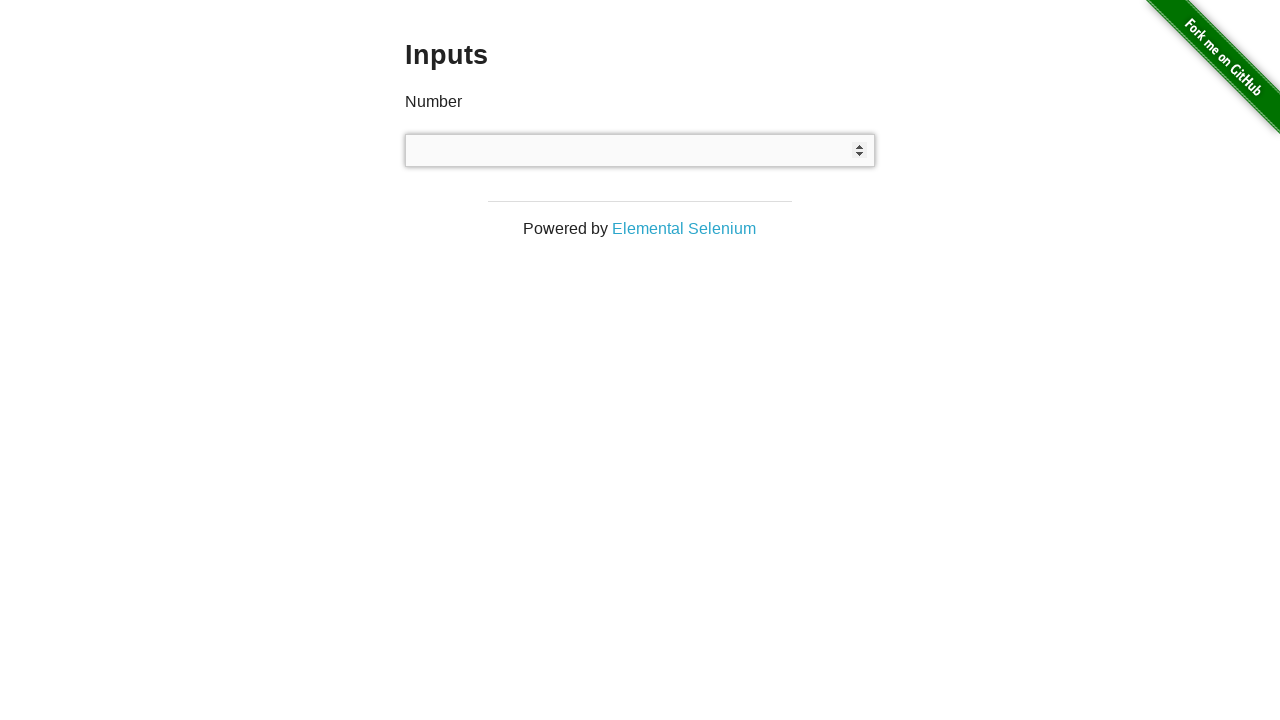

Filled number input field with '123' on input[type='number']
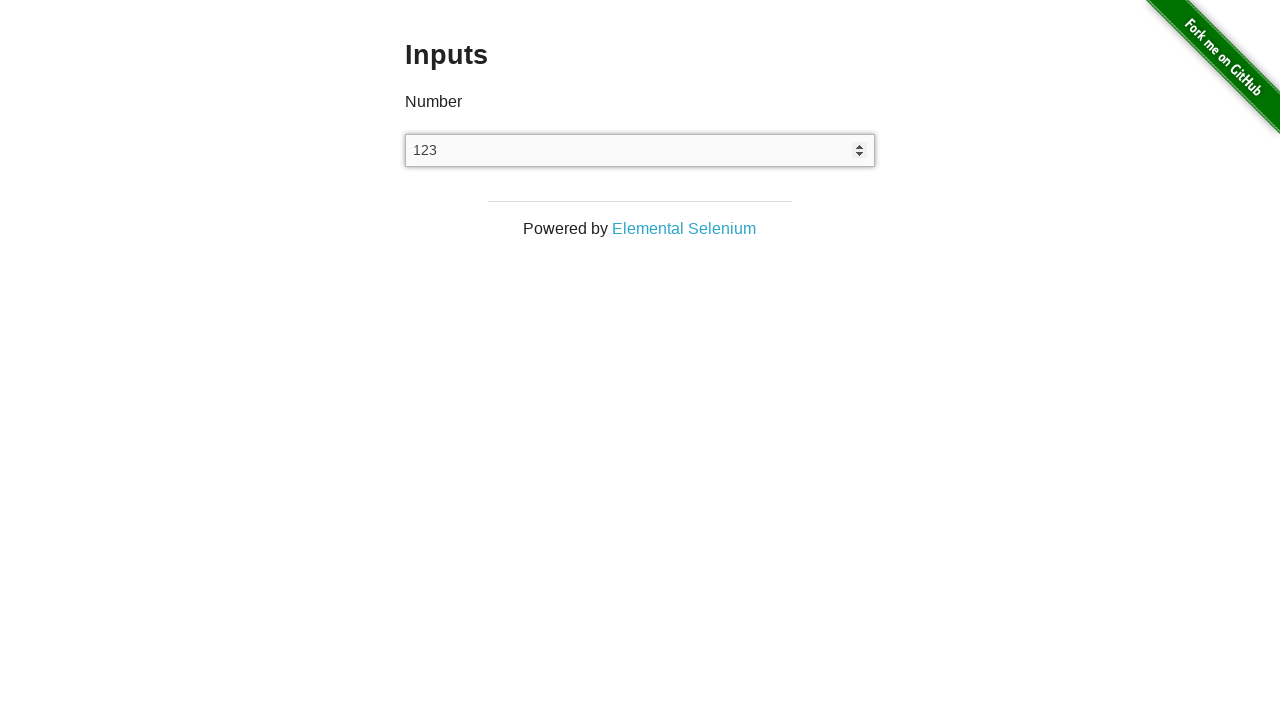

Retrieved the input value from the number field
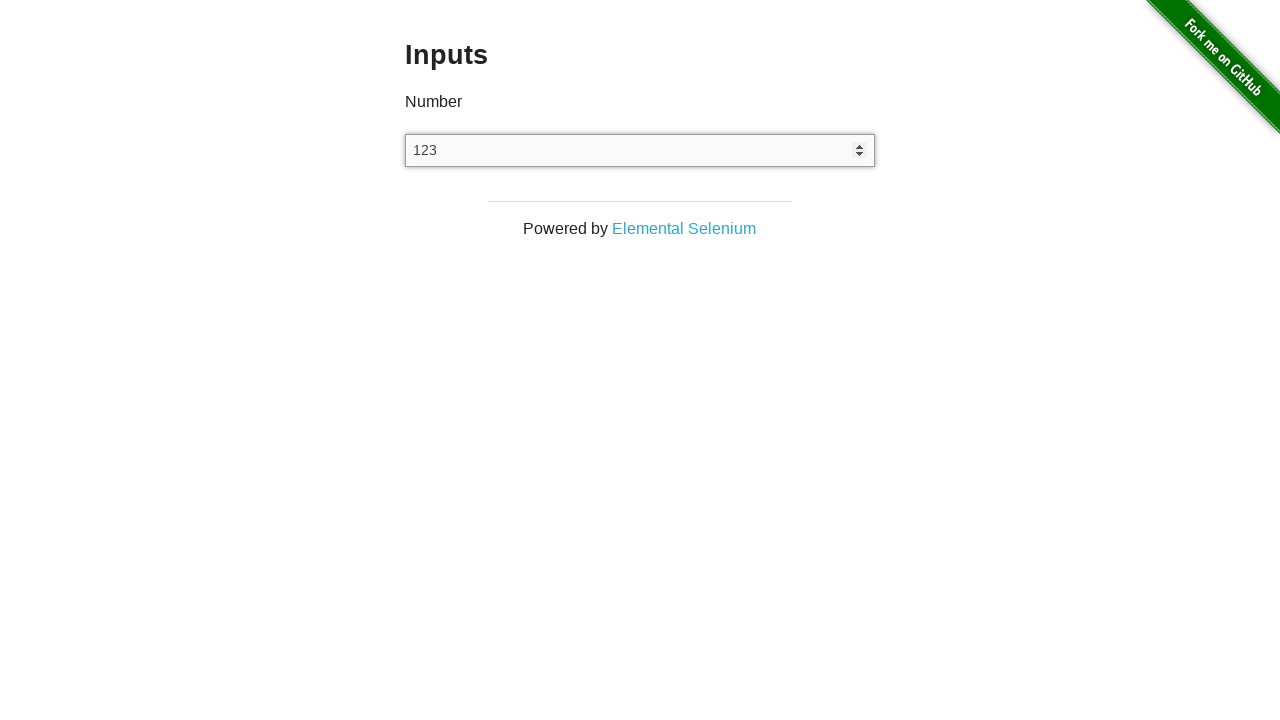

Assertion passed: input value is '123' as expected
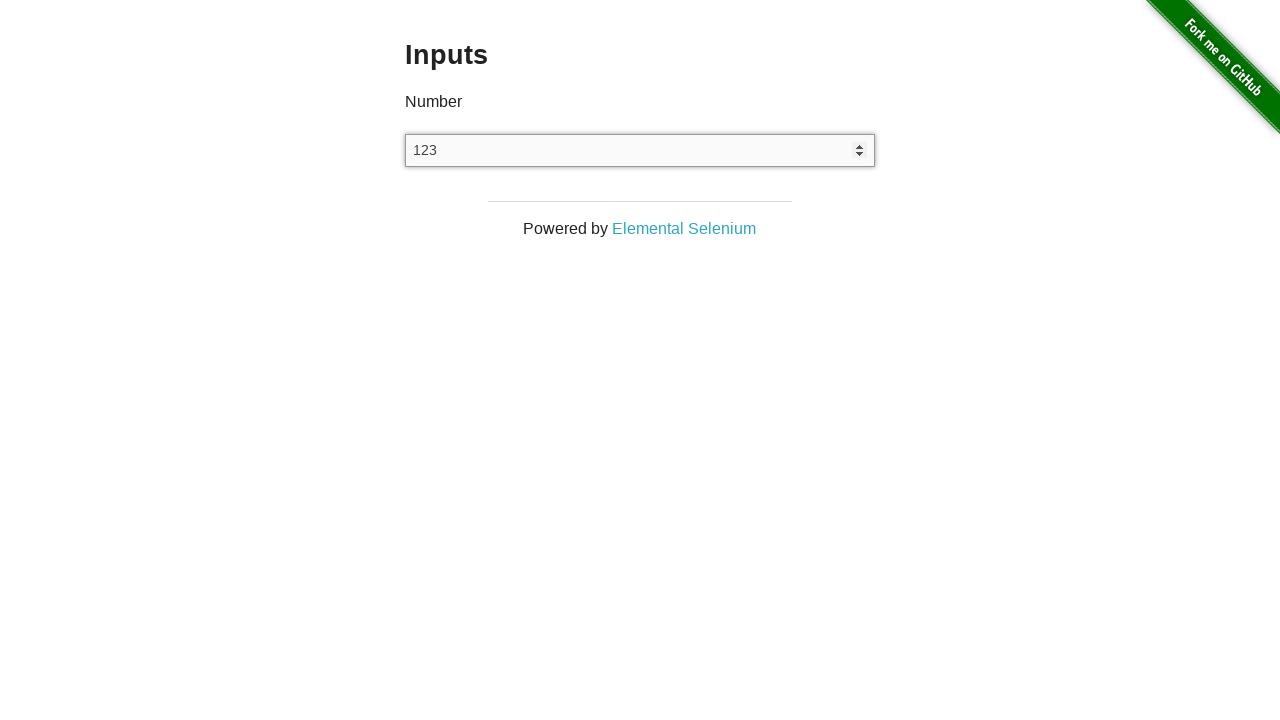

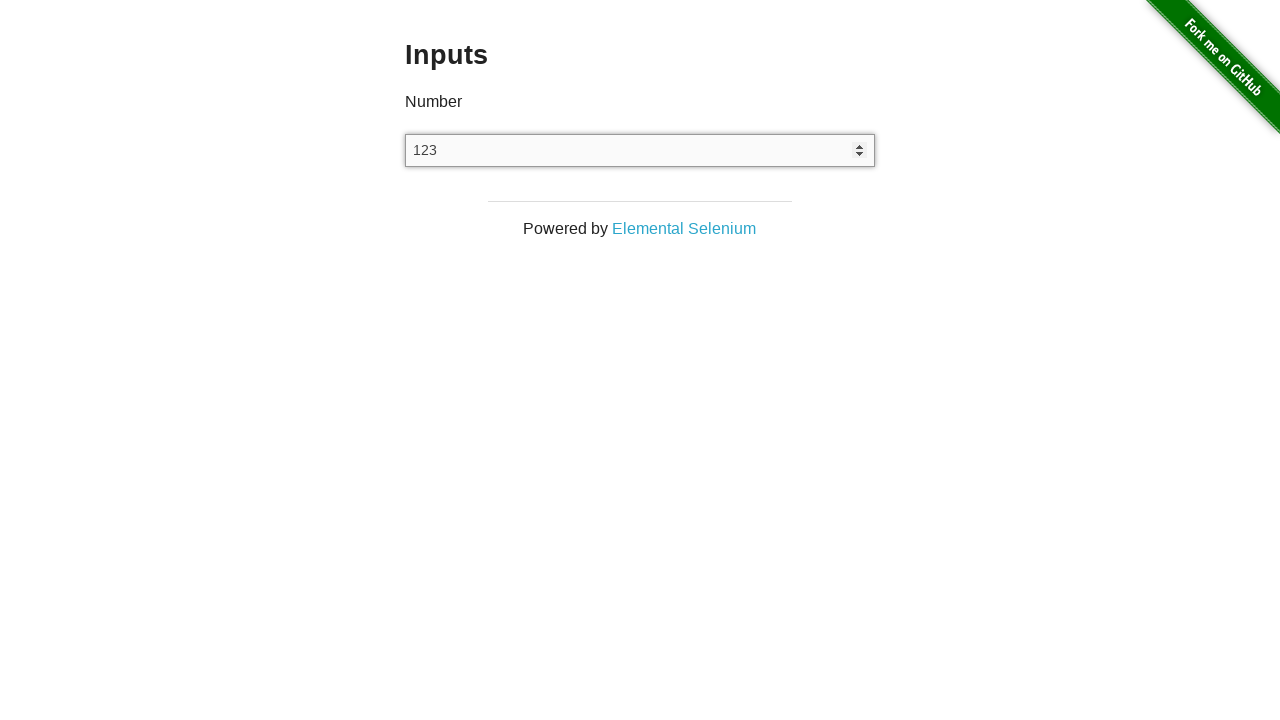